Tests that entering a valid number (70) with a non-perfect square root shows an alert with the correctly calculated decimal result.

Starting URL: https://kristinek.github.io/site/tasks/enter_a_number

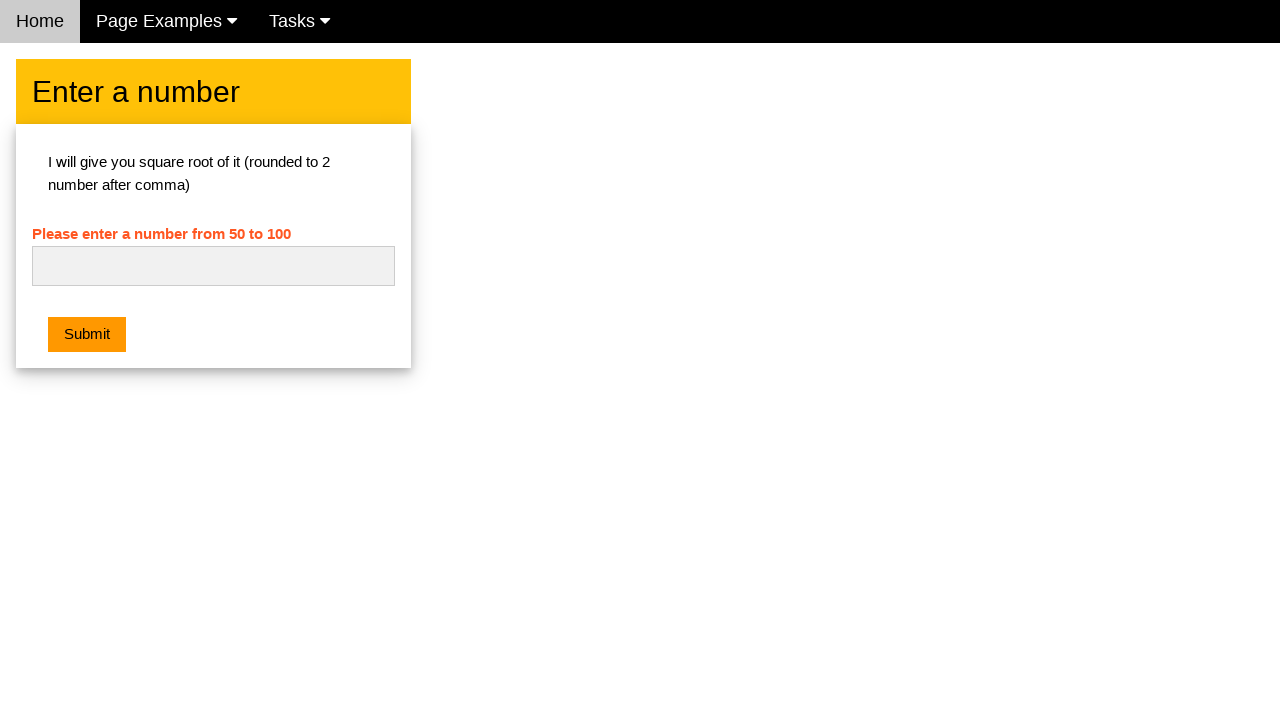

Entered 70 into the number input field on #numb
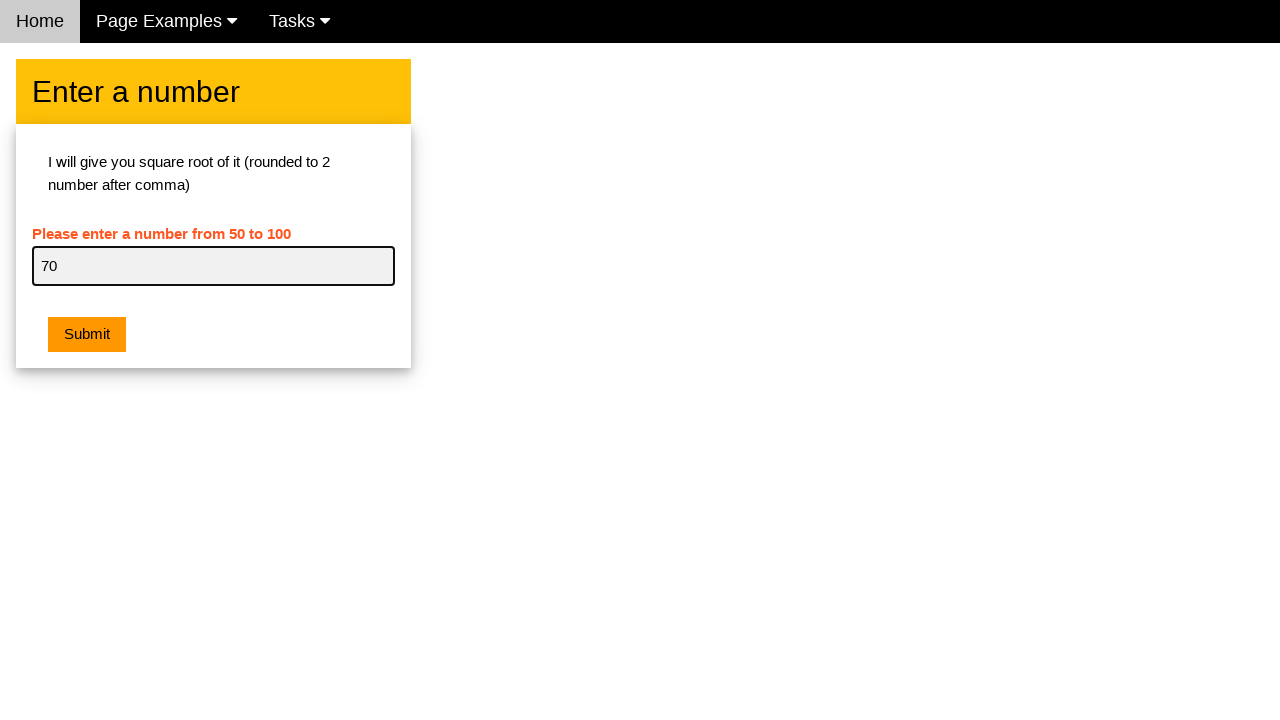

Clicked the Submit button at (87, 335) on xpath=//button[text()='Submit']
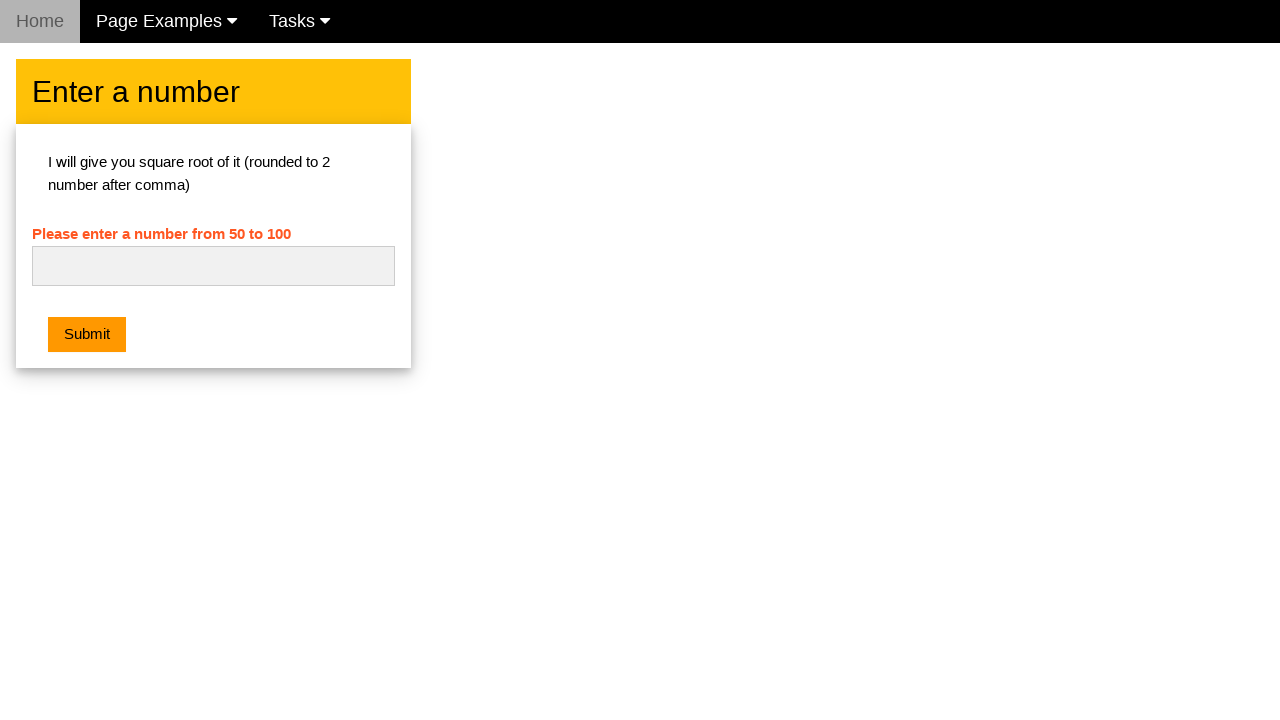

Set up dialog handler to accept alerts
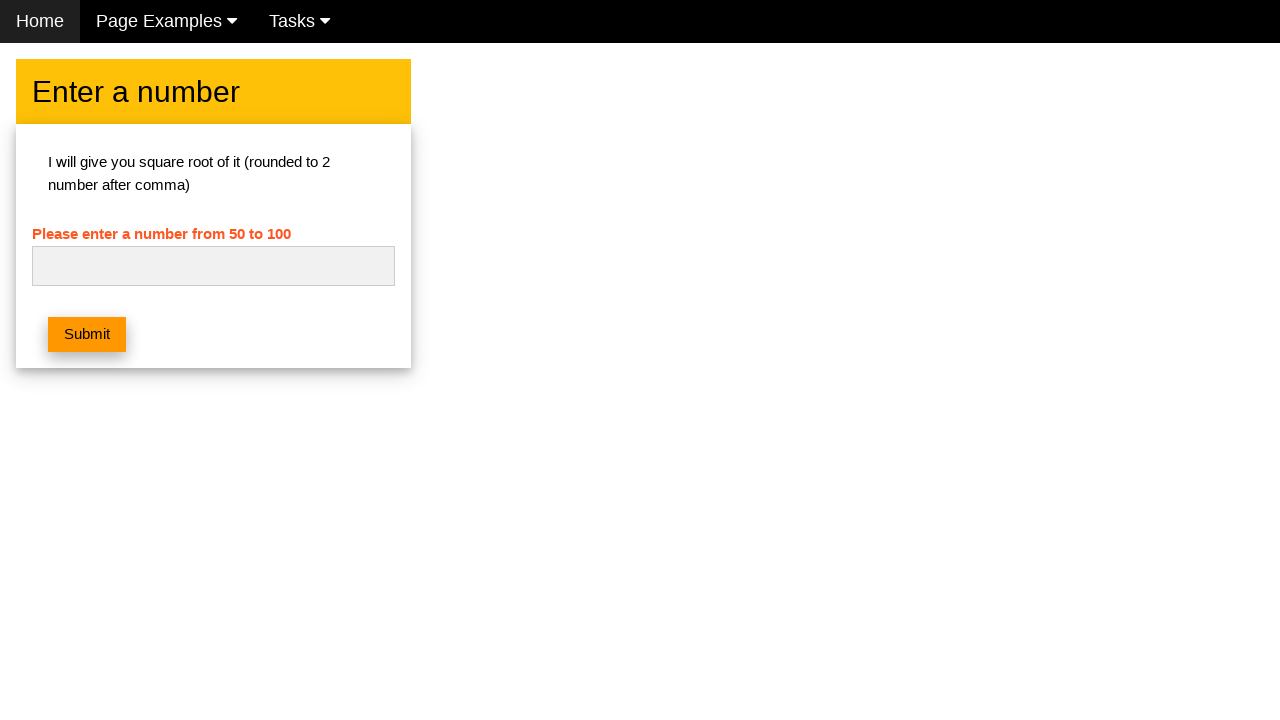

Verified input field was cleared after successful submission
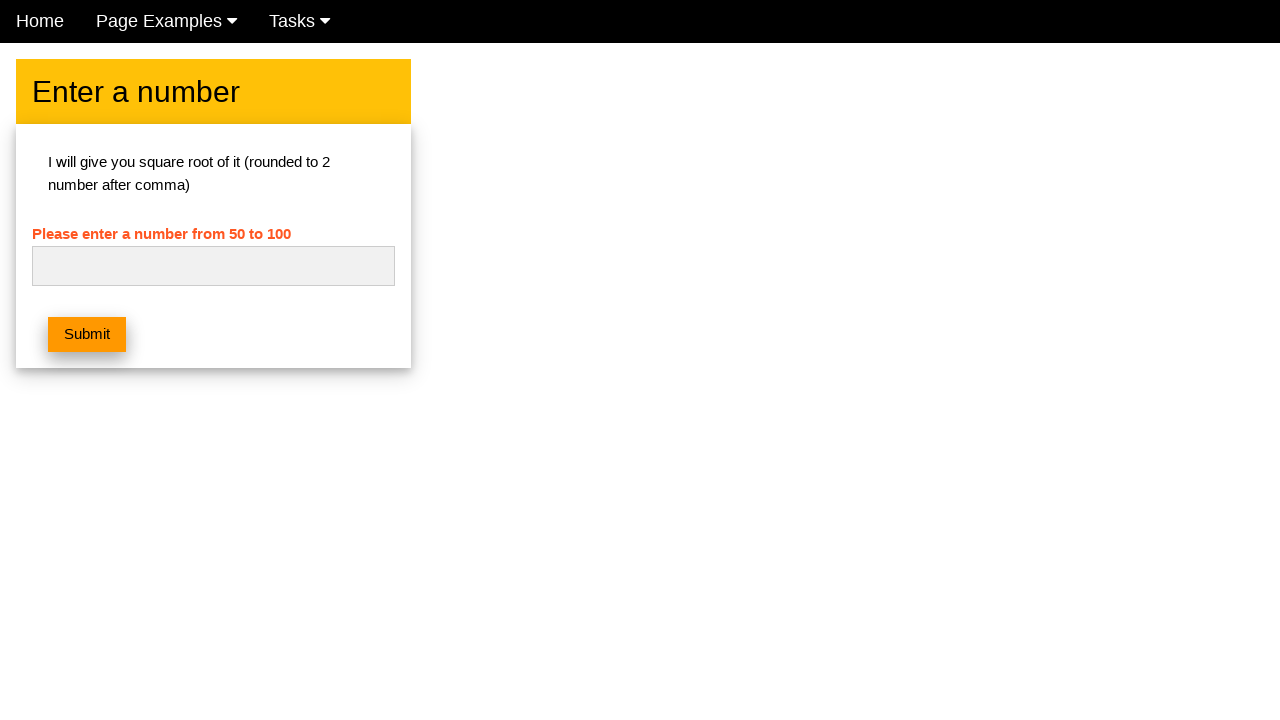

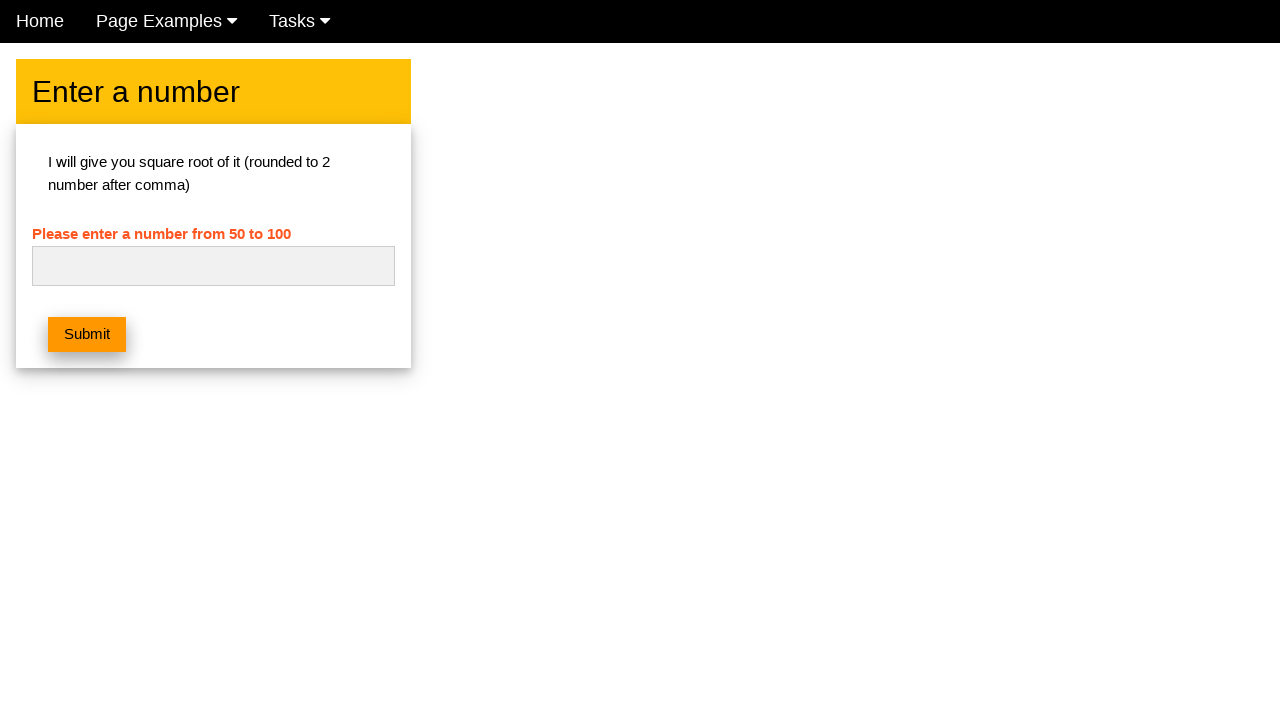